Tests calculator behavior when second number field is left empty by entering only the first number, selecting addition operator, and clicking calculate

Starting URL: https://safatelli.github.io/tp-test-logiciel/assets/calc.html

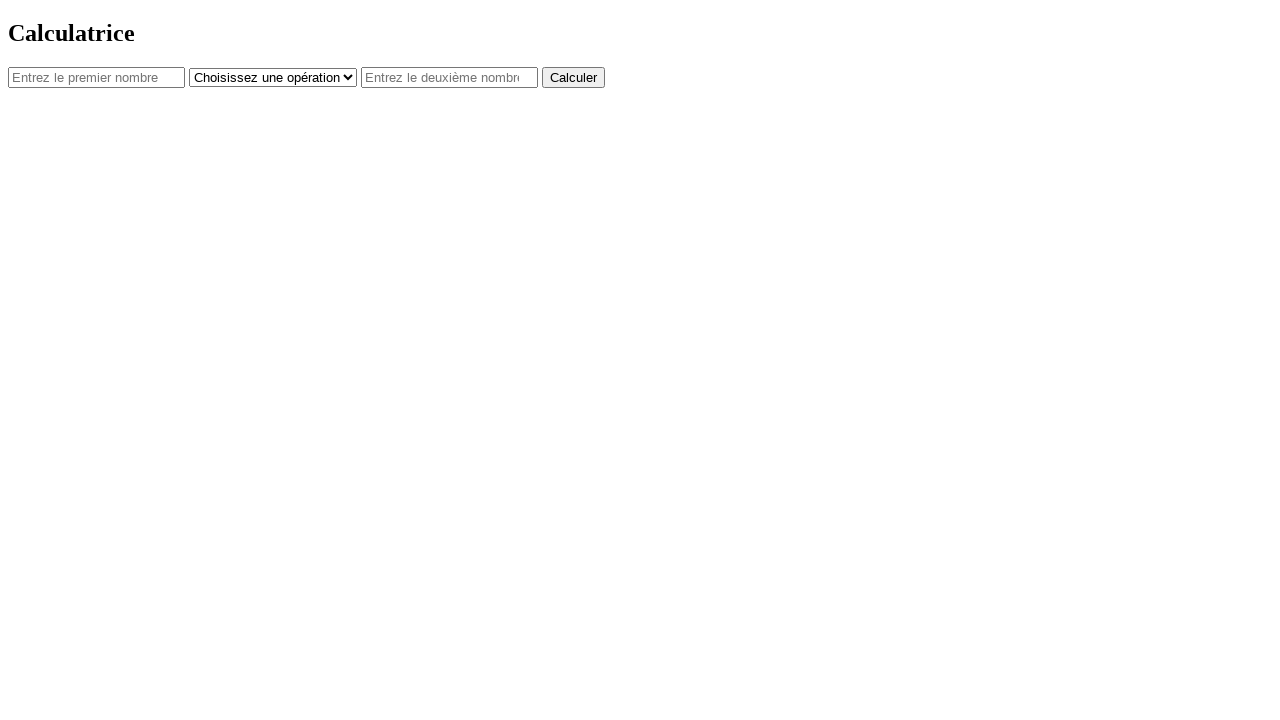

Clicked first number field (num1) at (96, 77) on #num1
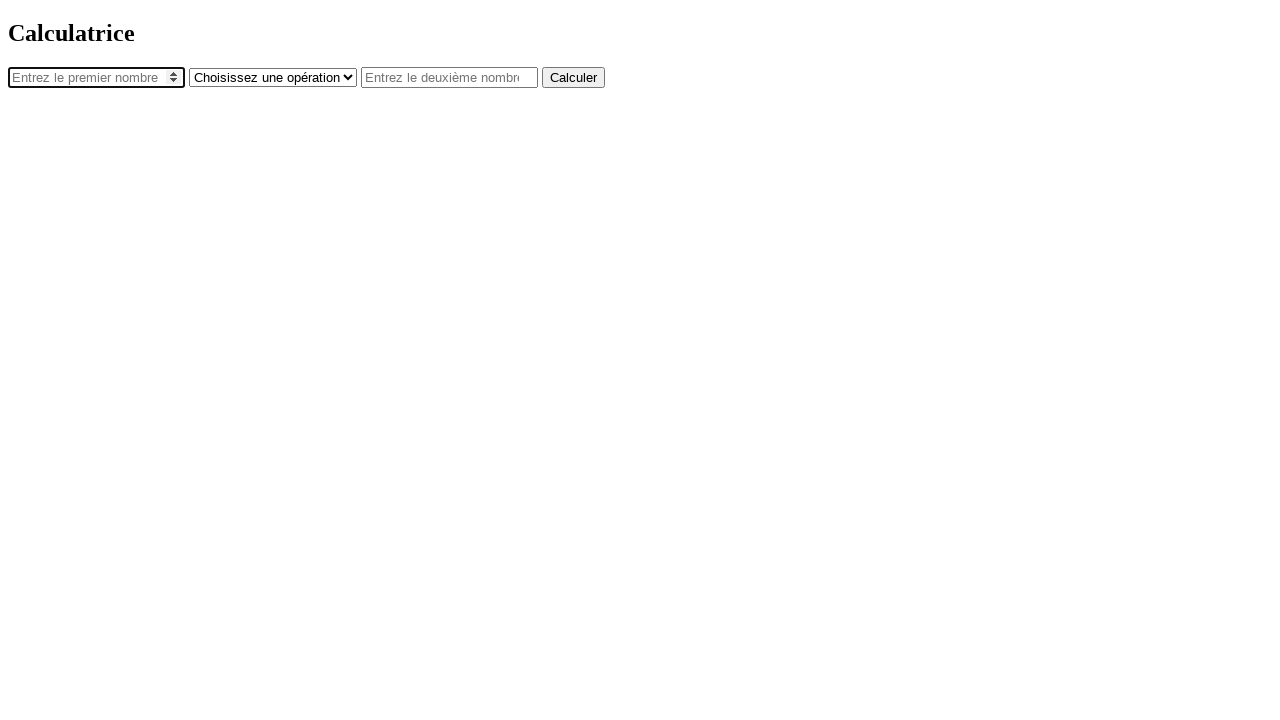

Filled first number field with '2' on #num1
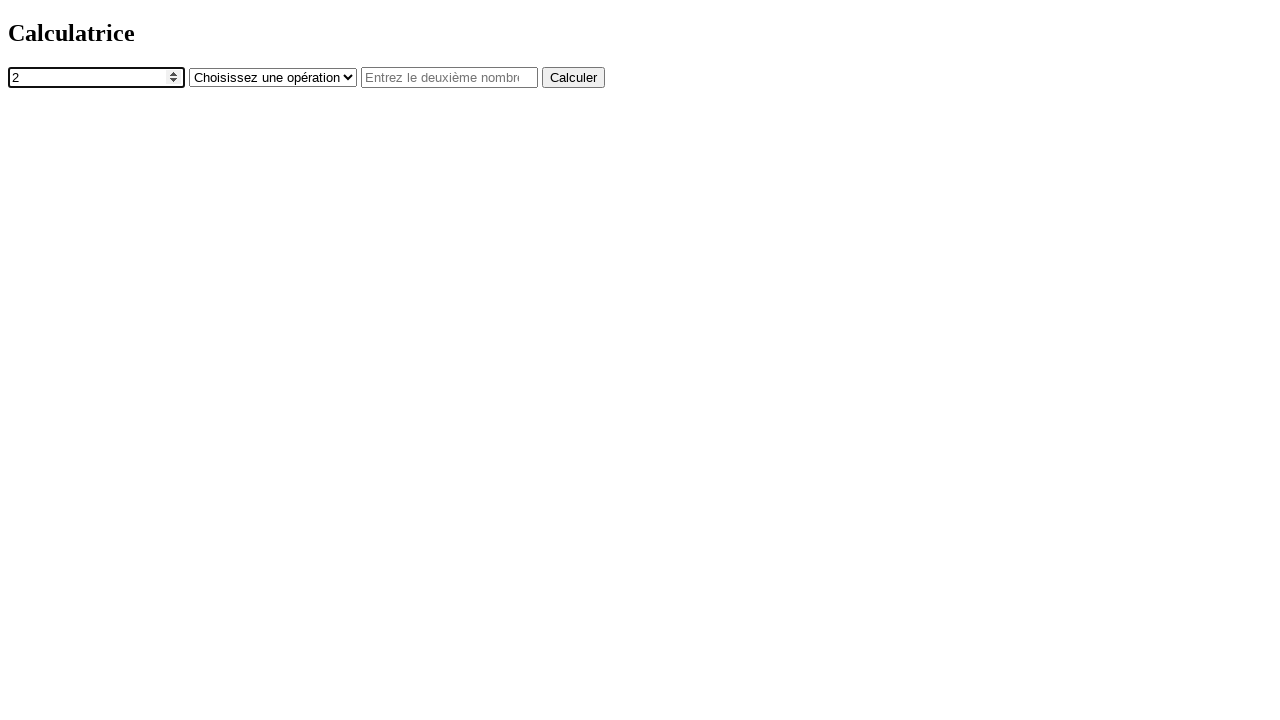

Clicked operator dropdown at (273, 77) on #operator
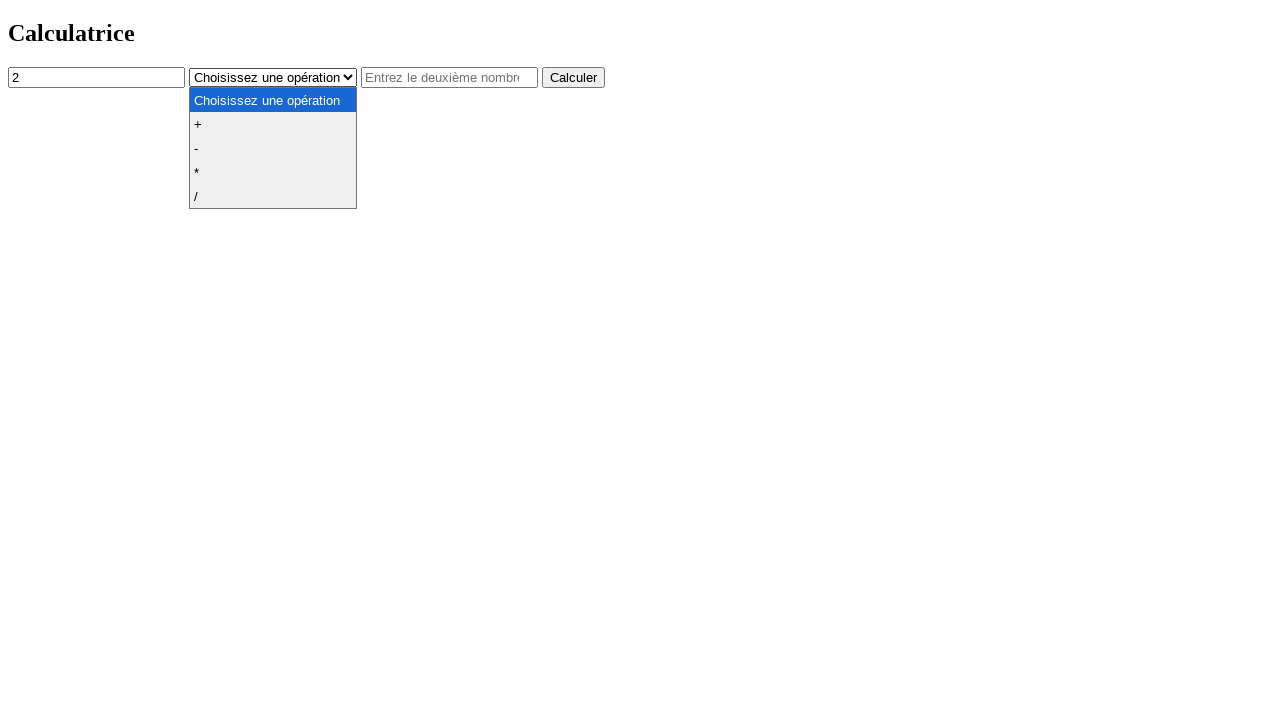

Selected addition operator from dropdown on #operator
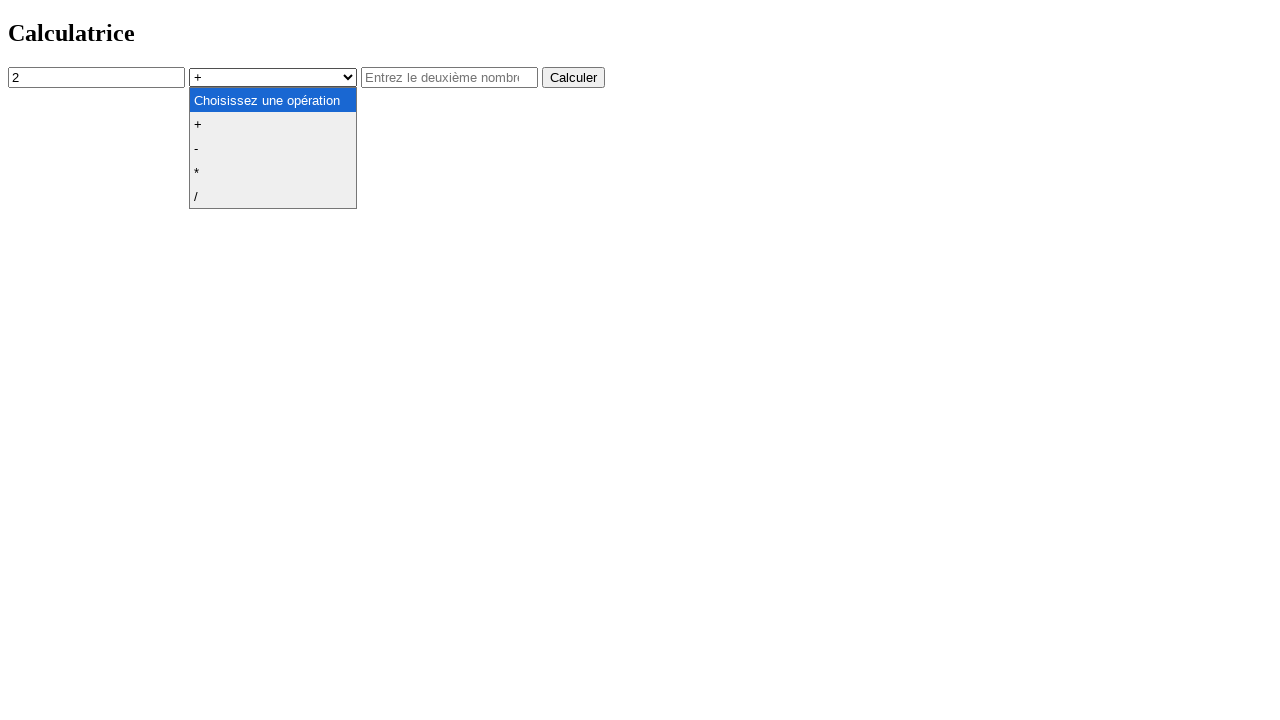

Clicked calculate button at (574, 77) on button
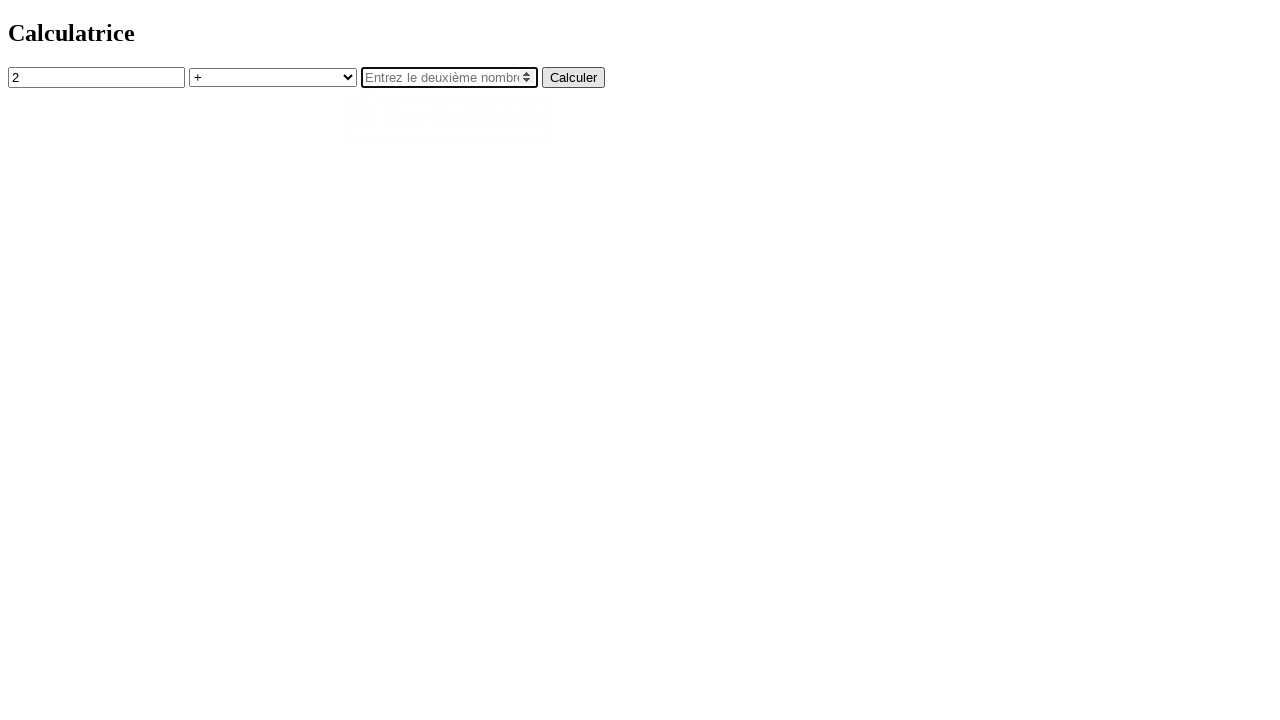

Verified second number field exists
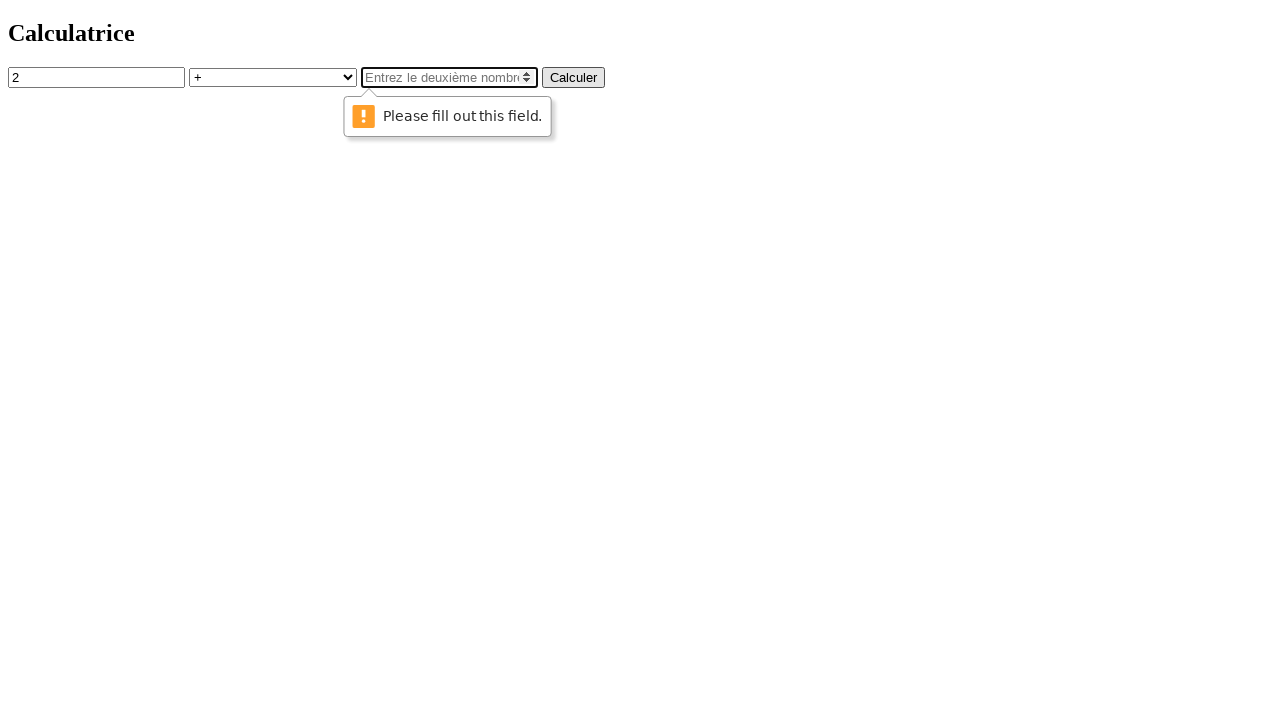

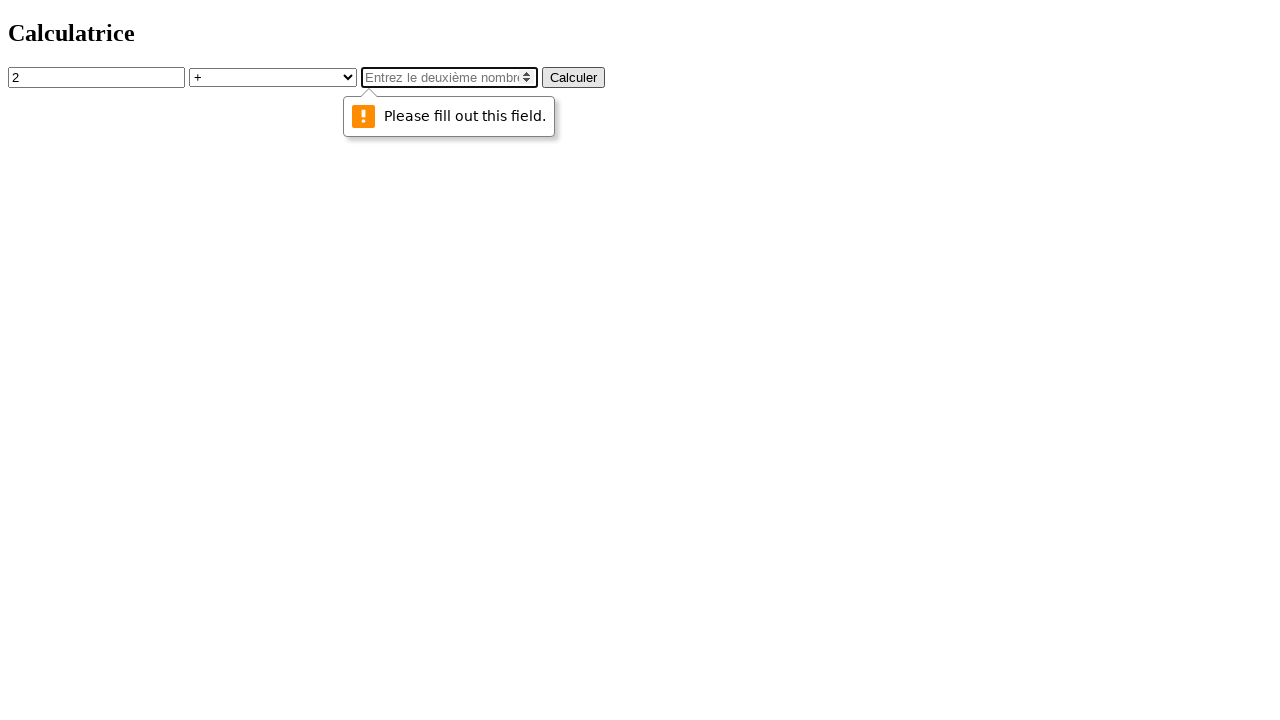